Tests page load performance by navigating to a website and measuring load time

Starting URL: https://www.passes.com

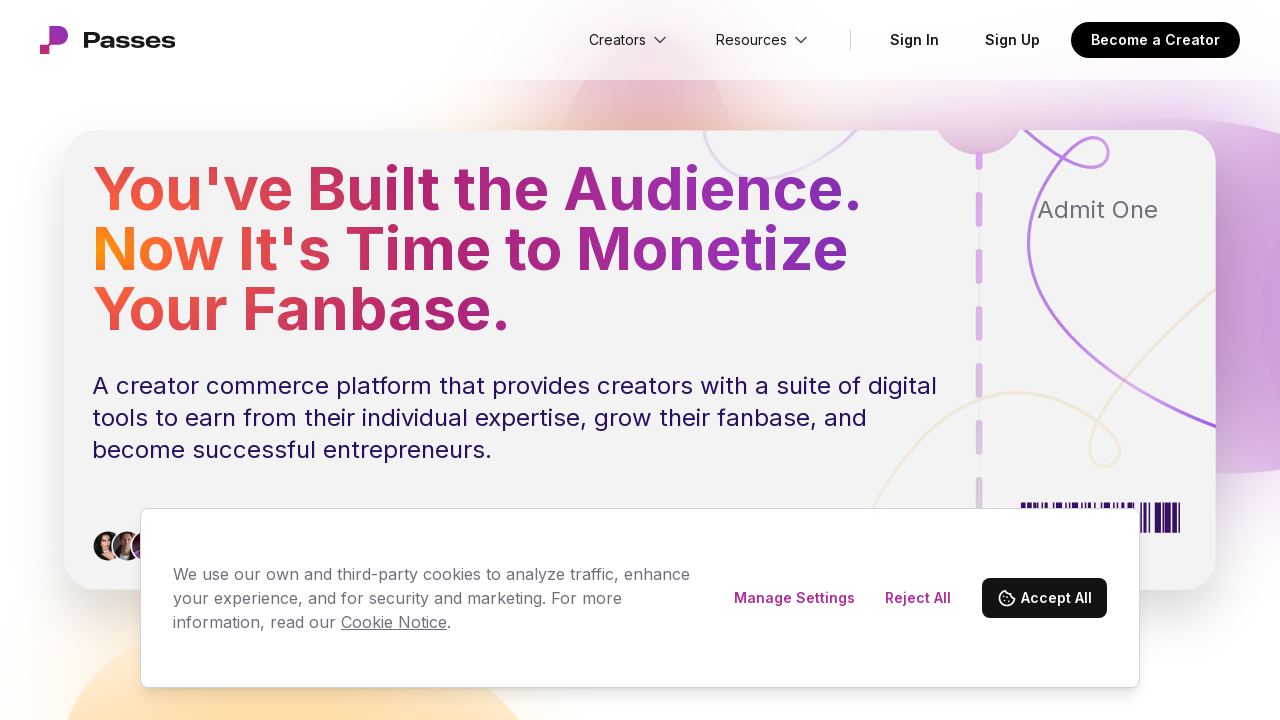

Waited for page title to load, confirming page has loaded
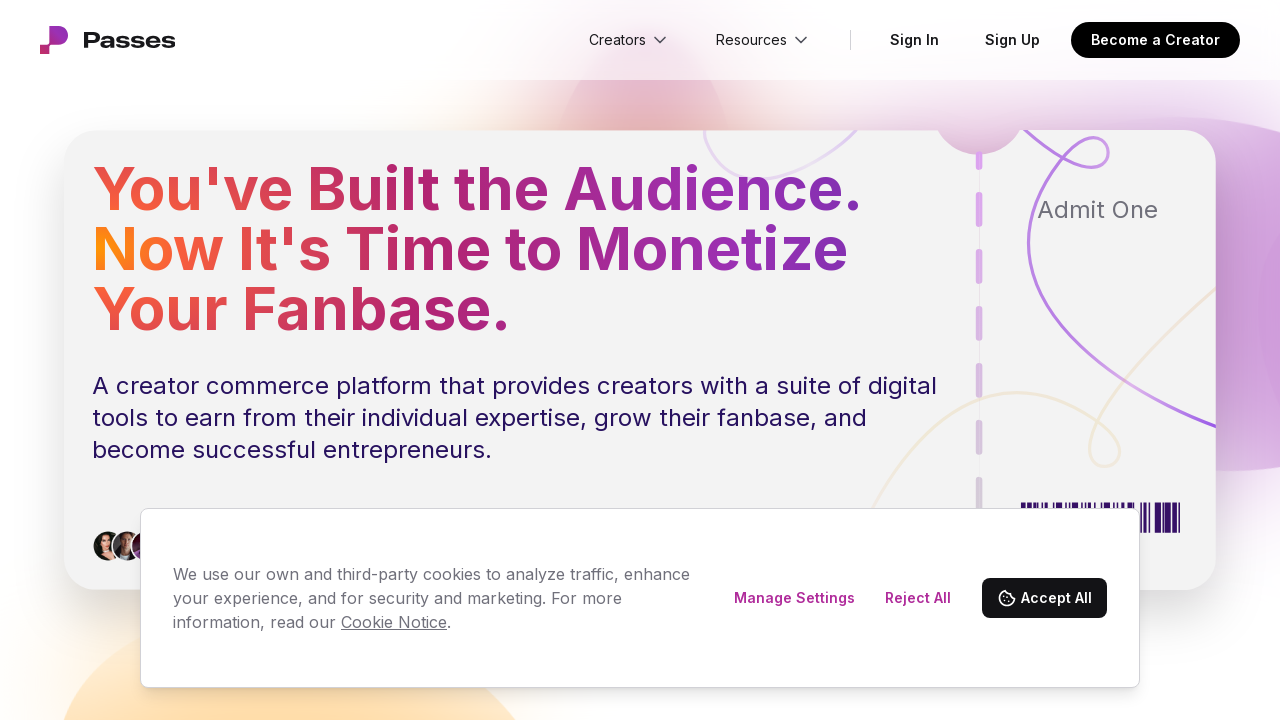

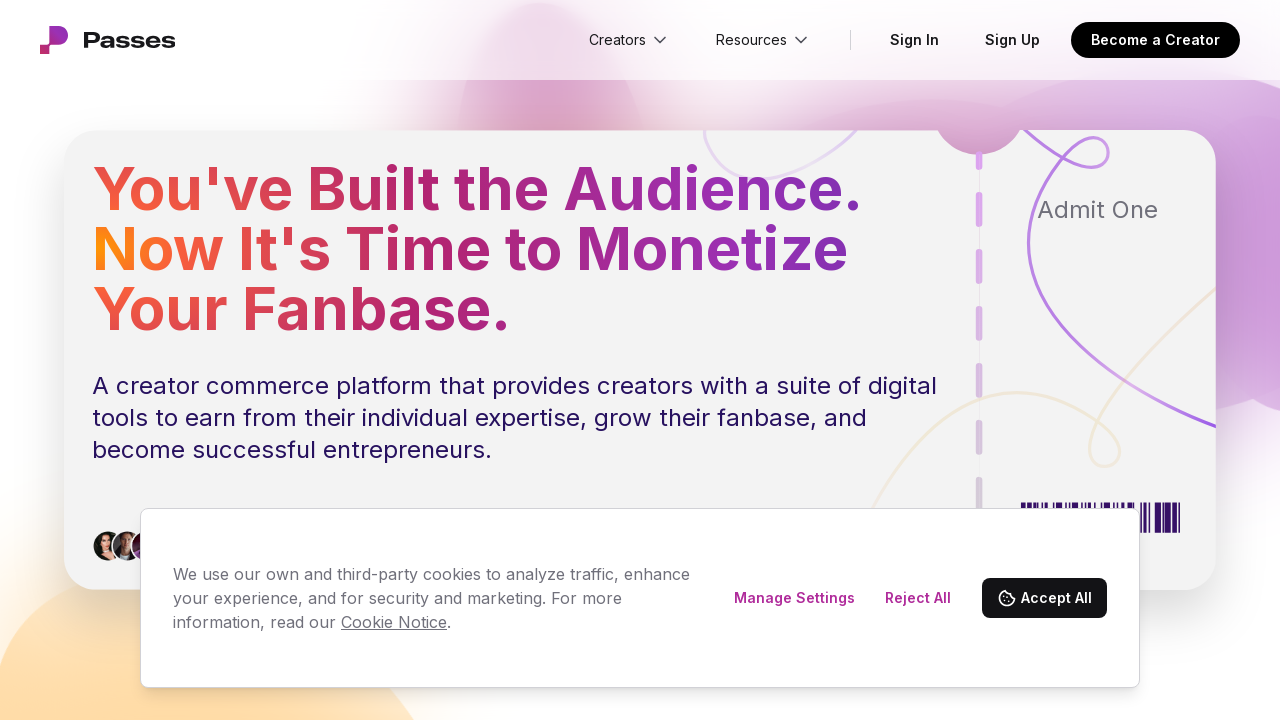